Tests a text box form by filling in name, email, current address, and permanent address fields, then submitting the form and verifying the output displays the entered name.

Starting URL: https://demoqa.com/text-box

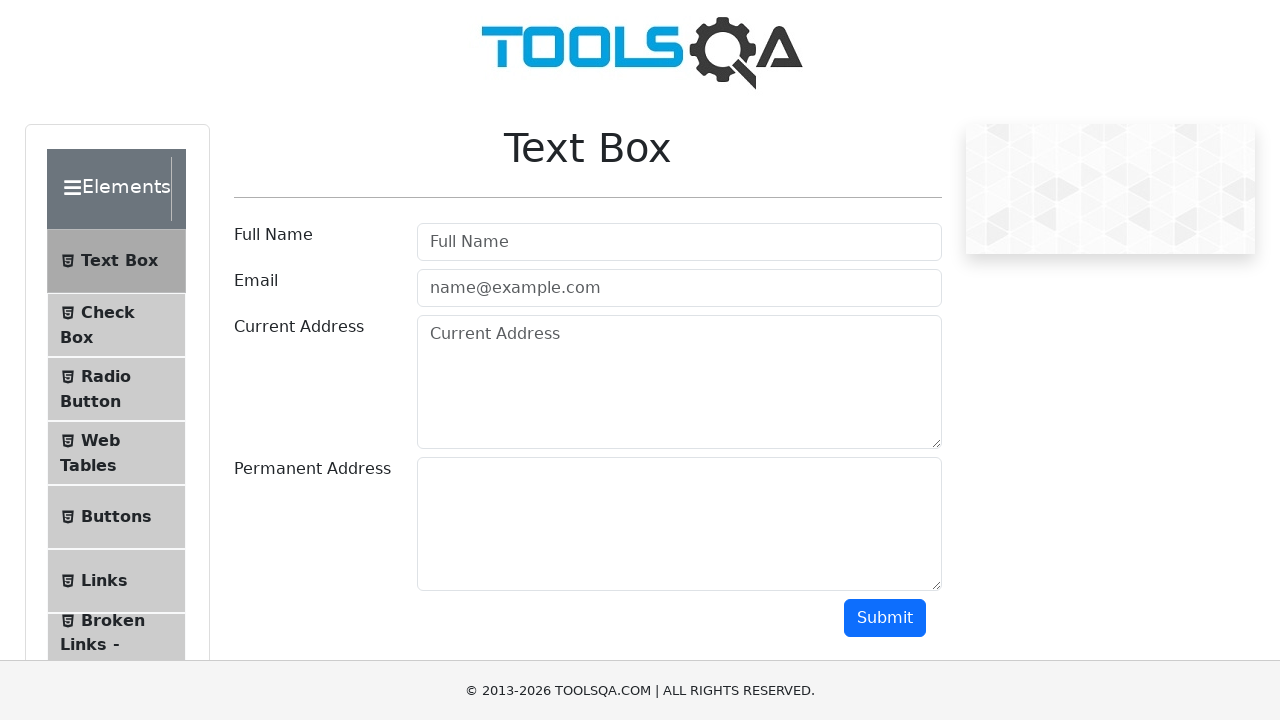

Filled name field with 'Najifa Alam Esha' on #userName
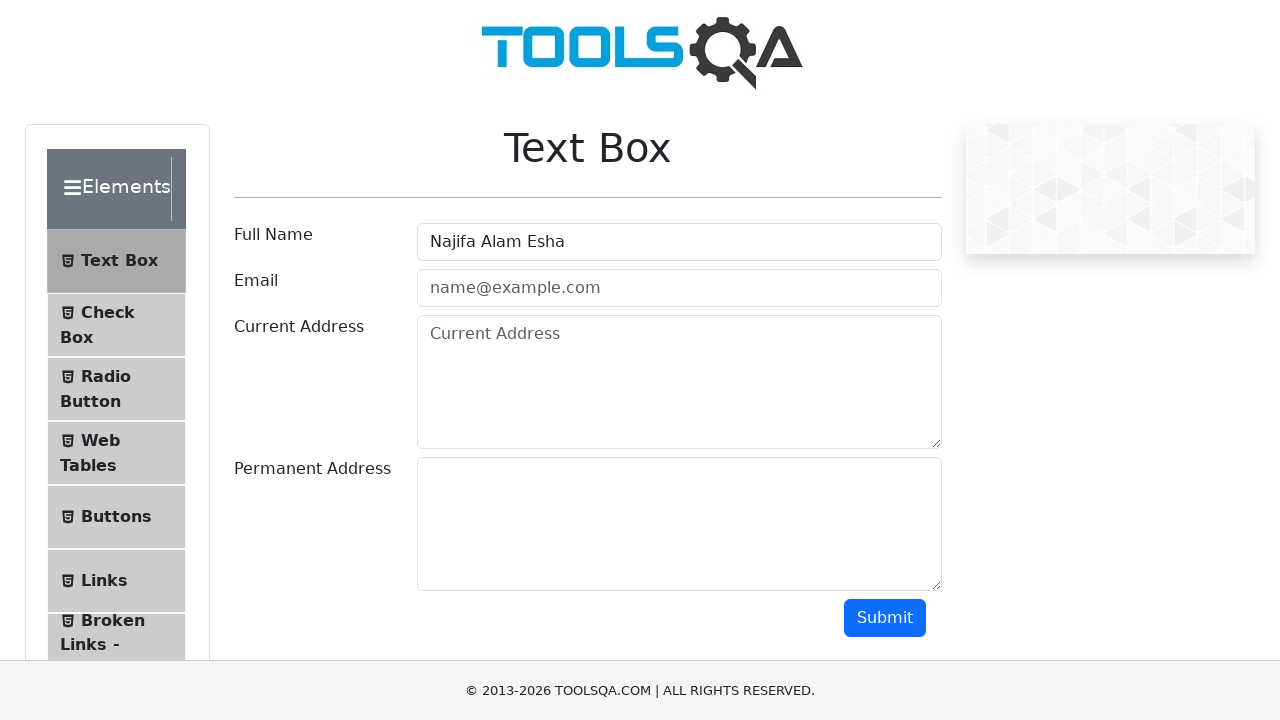

Filled email field with 'najifa@example.com' on #userEmail
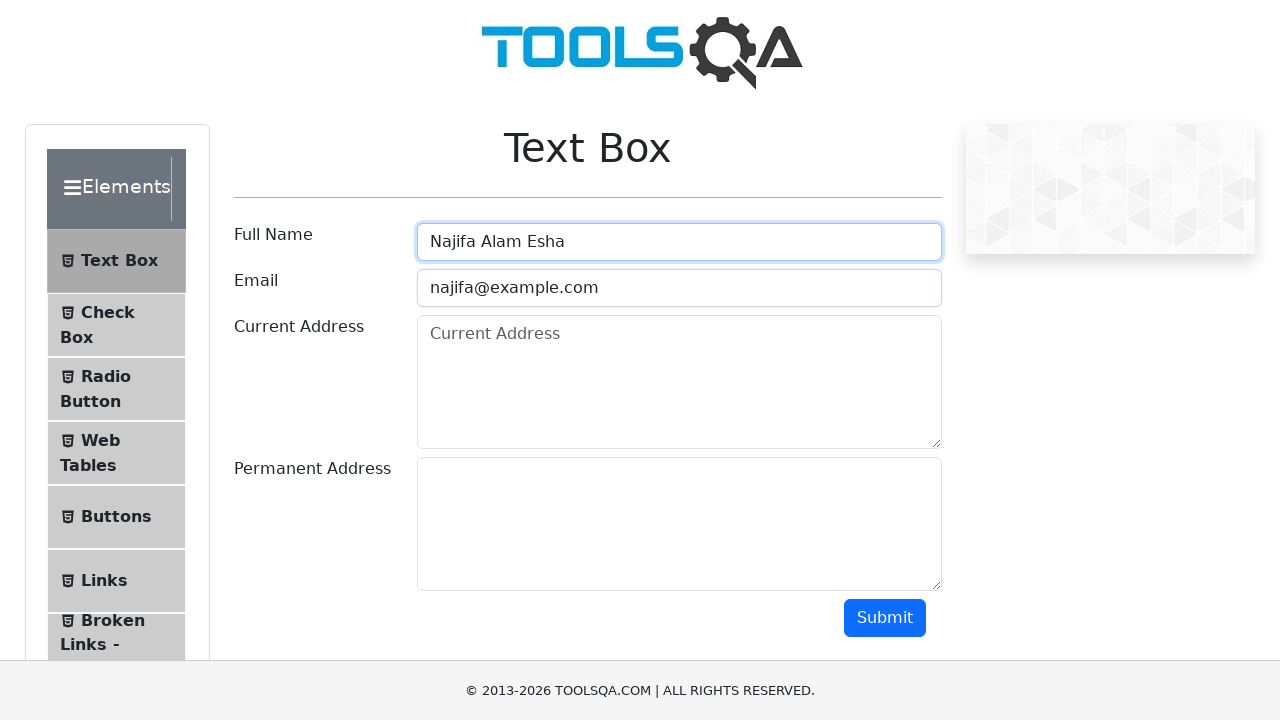

Filled current address field with 'Dhaka, Bangladesh' on #currentAddress
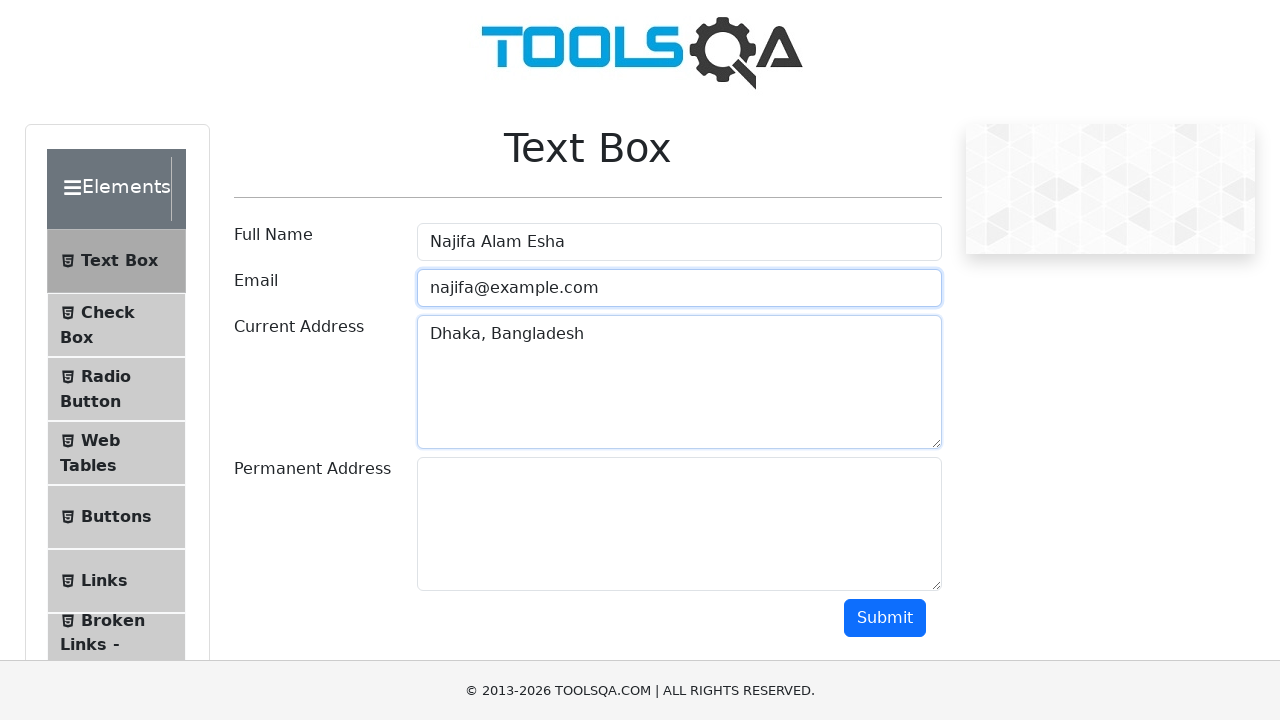

Filled permanent address field with 'Dhaka, Bangladesh' on #permanentAddress
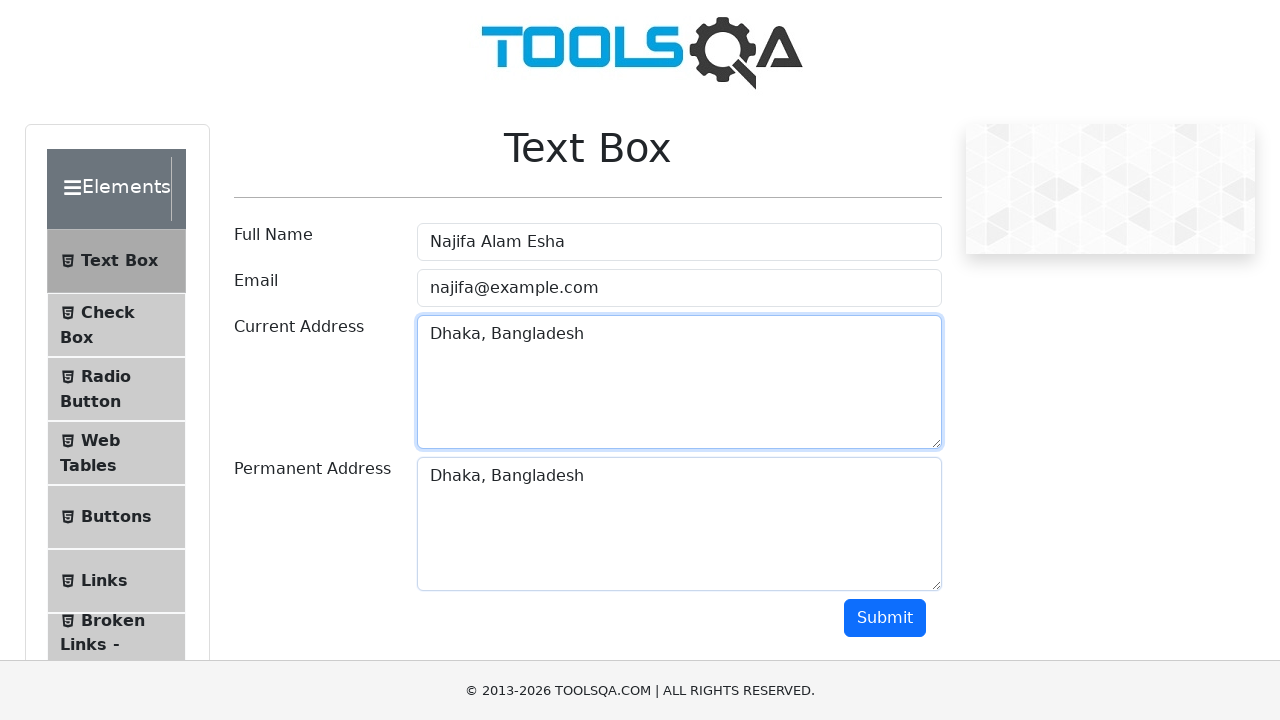

Clicked submit button to submit the form at (885, 618) on #submit
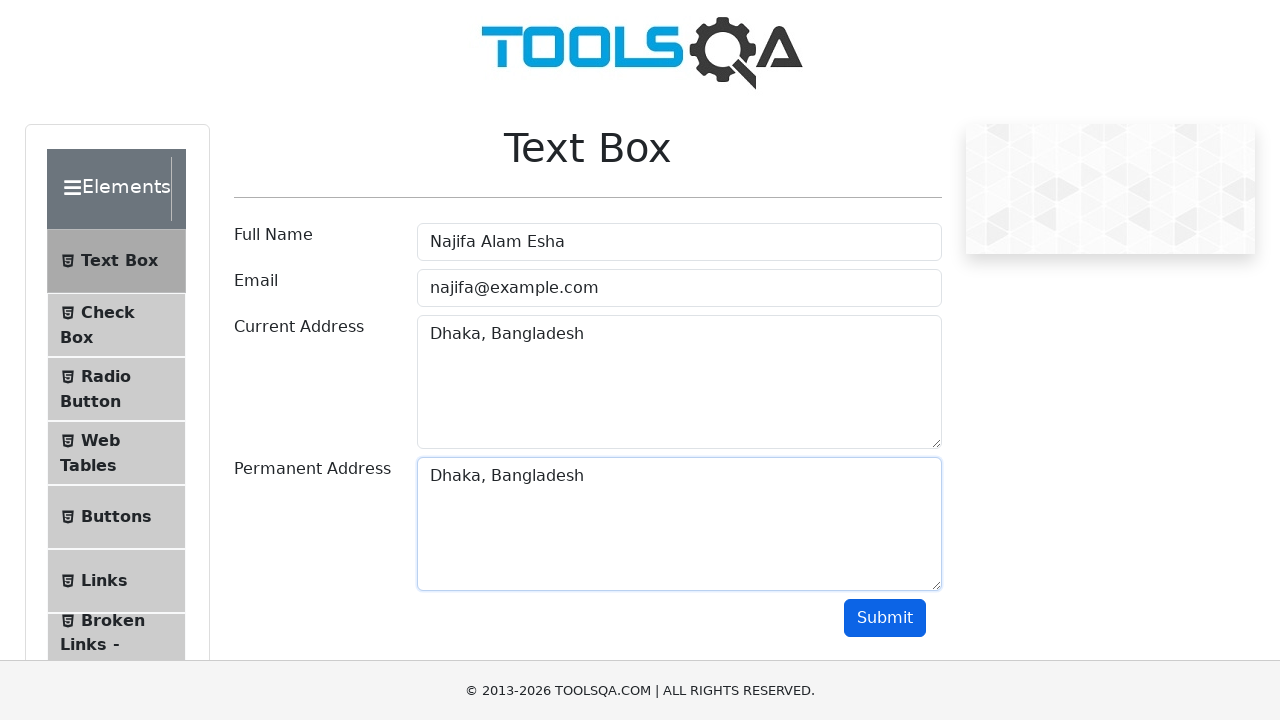

Output name field appeared on the page
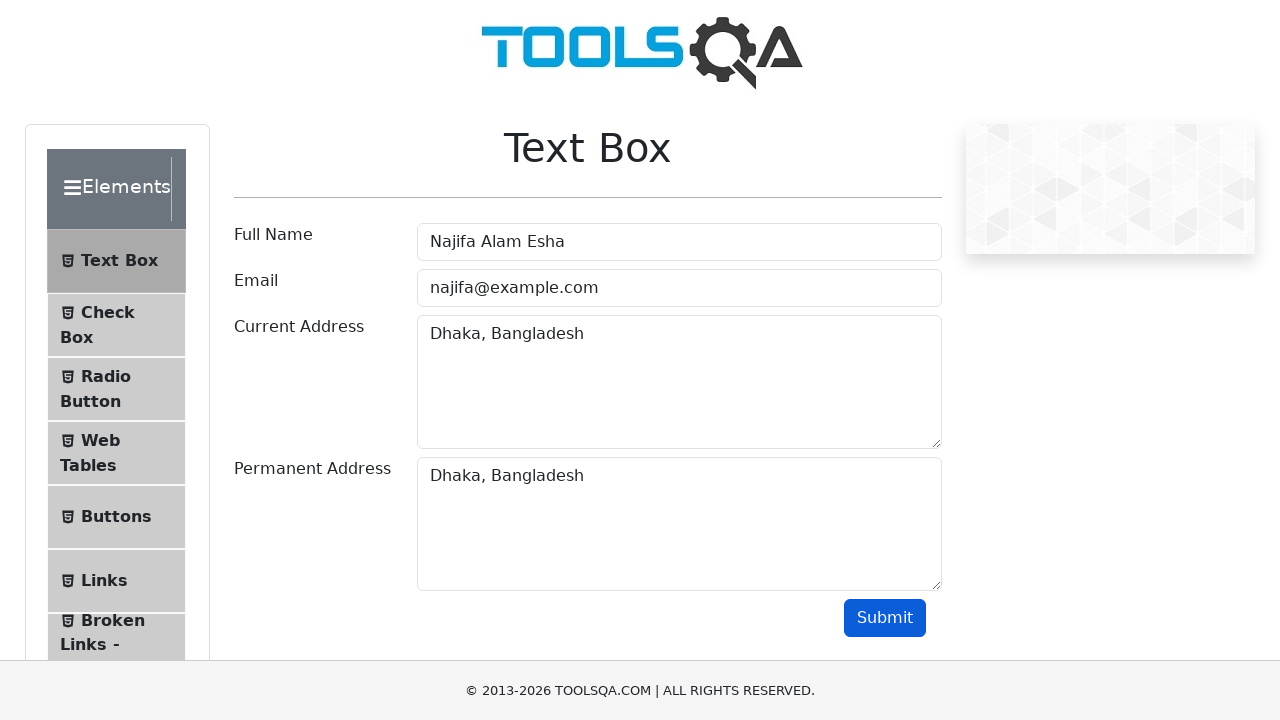

Located the output name element
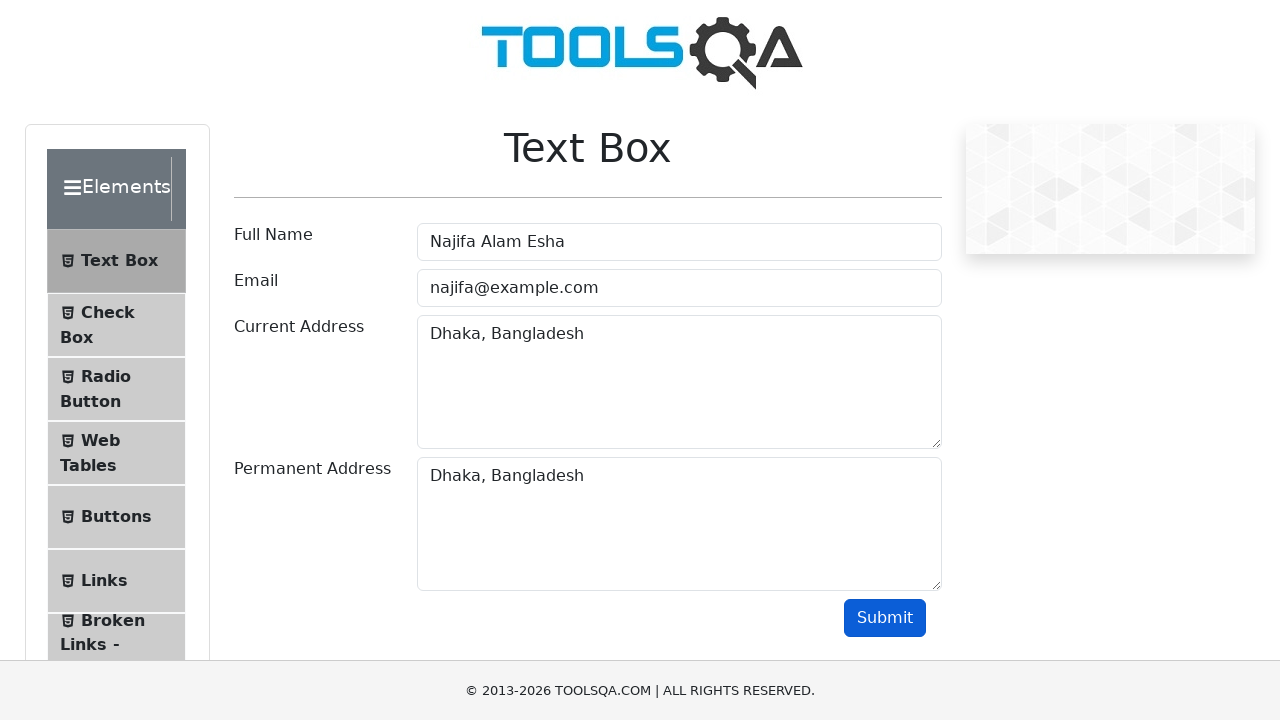

Verified that submitted name 'Najifa Alam Esha' is displayed in the output
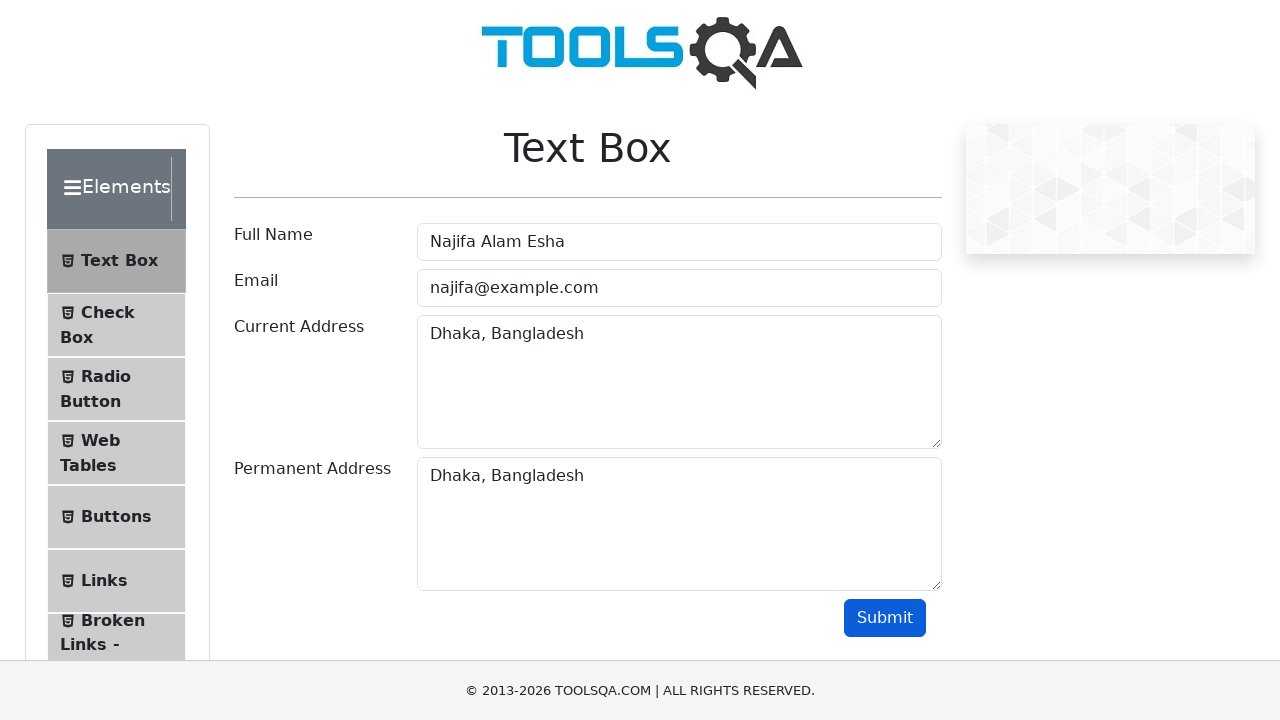

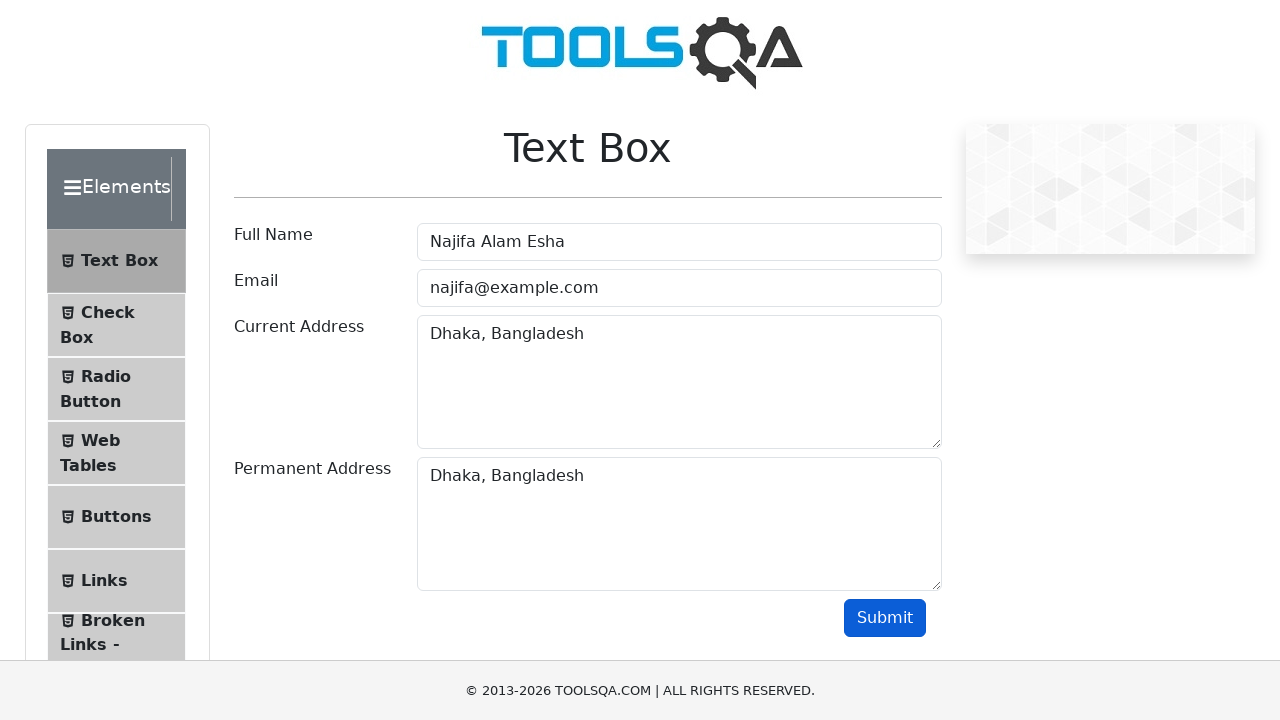